Tests that registration fails when only the first name field is filled, verifying form validation

Starting URL: http://suninjuly.github.io/registration2.html

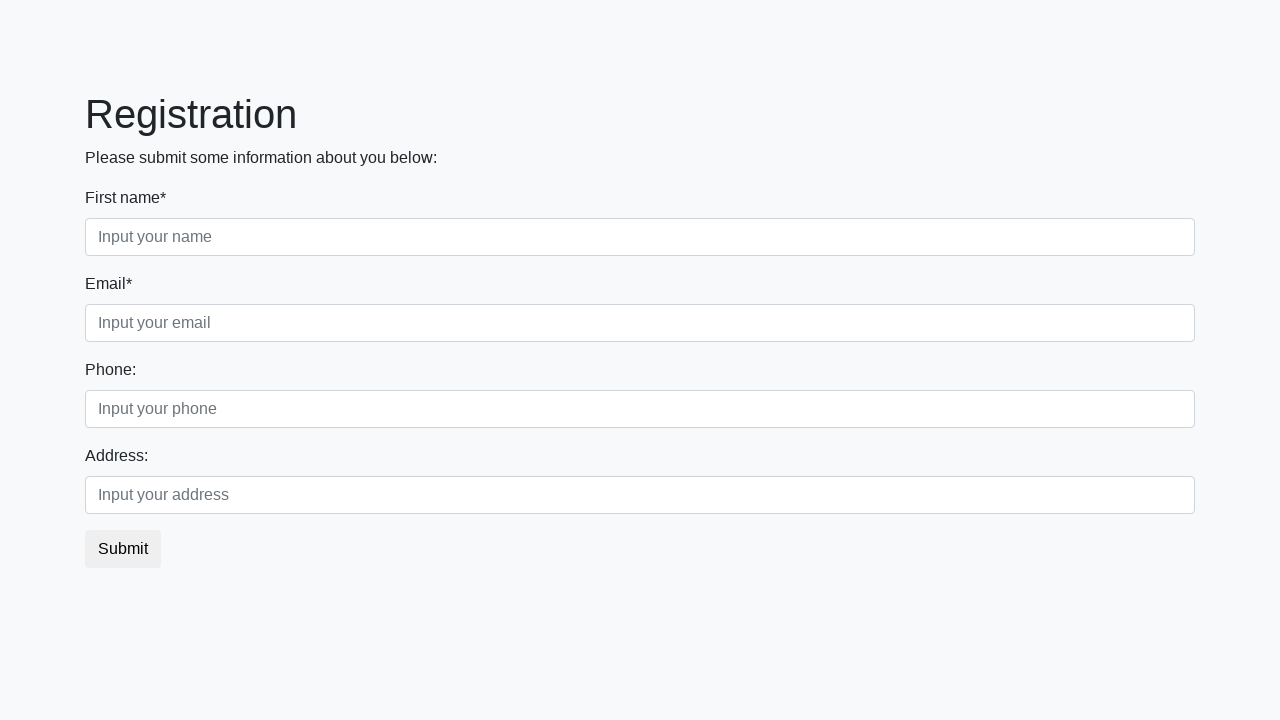

Filled first name field with 'Maria' on .first_block input.form-control.first
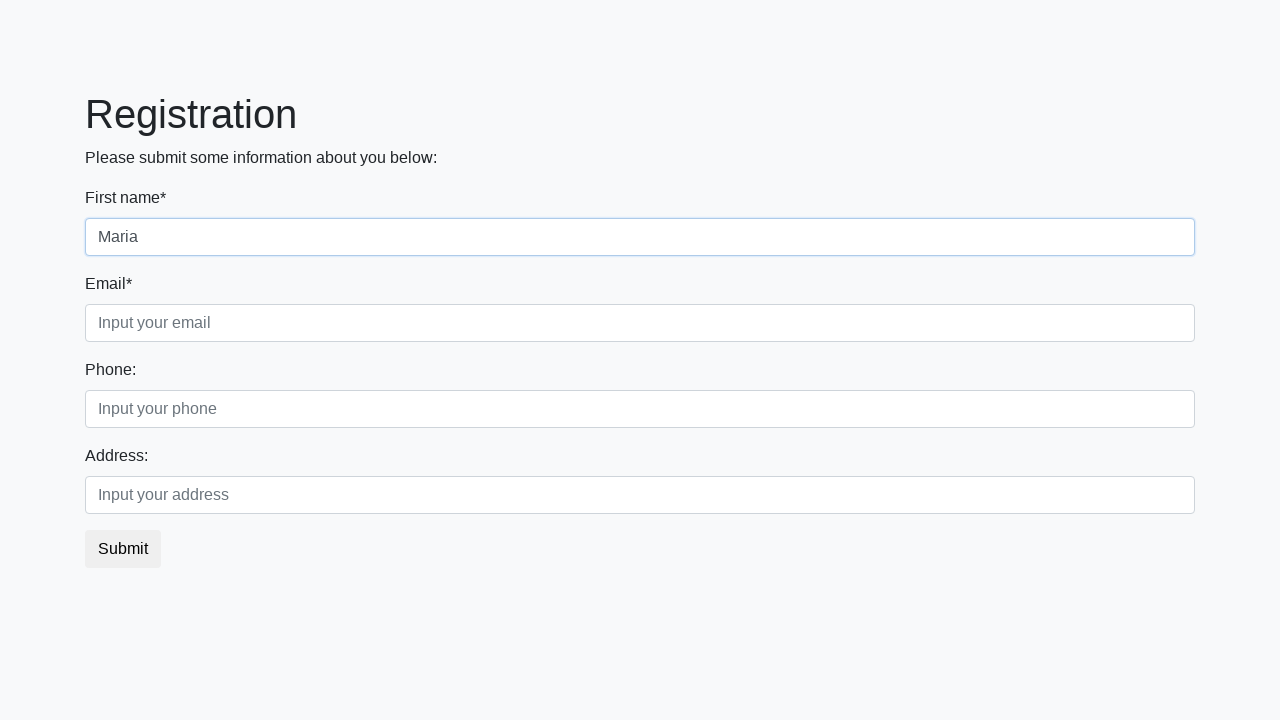

Clicked submit button at (123, 549) on button.btn
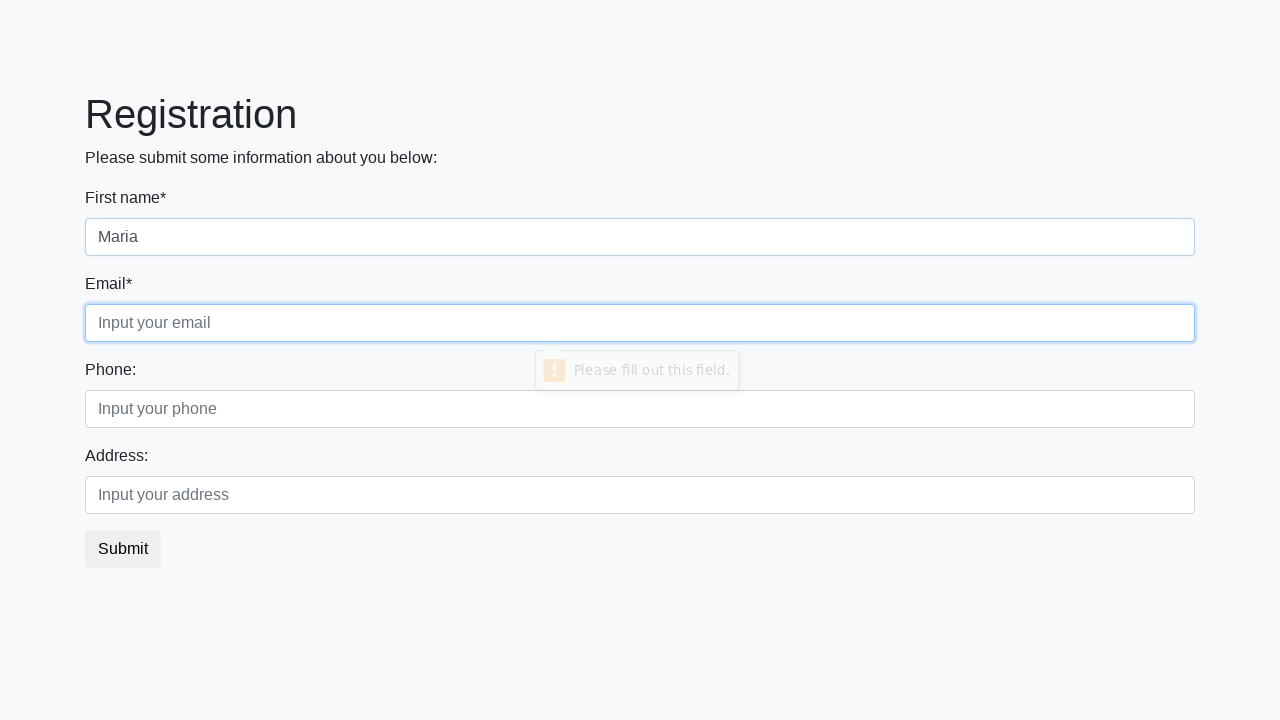

Form validation response appeared with h1 element
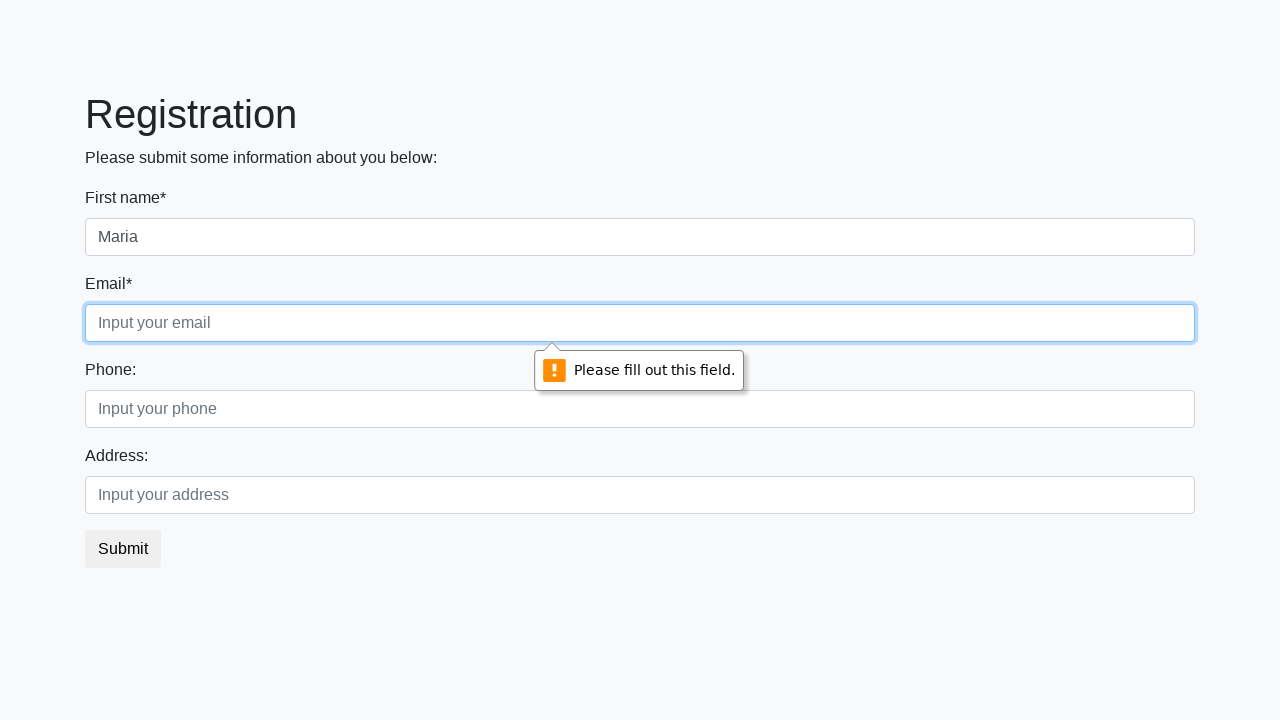

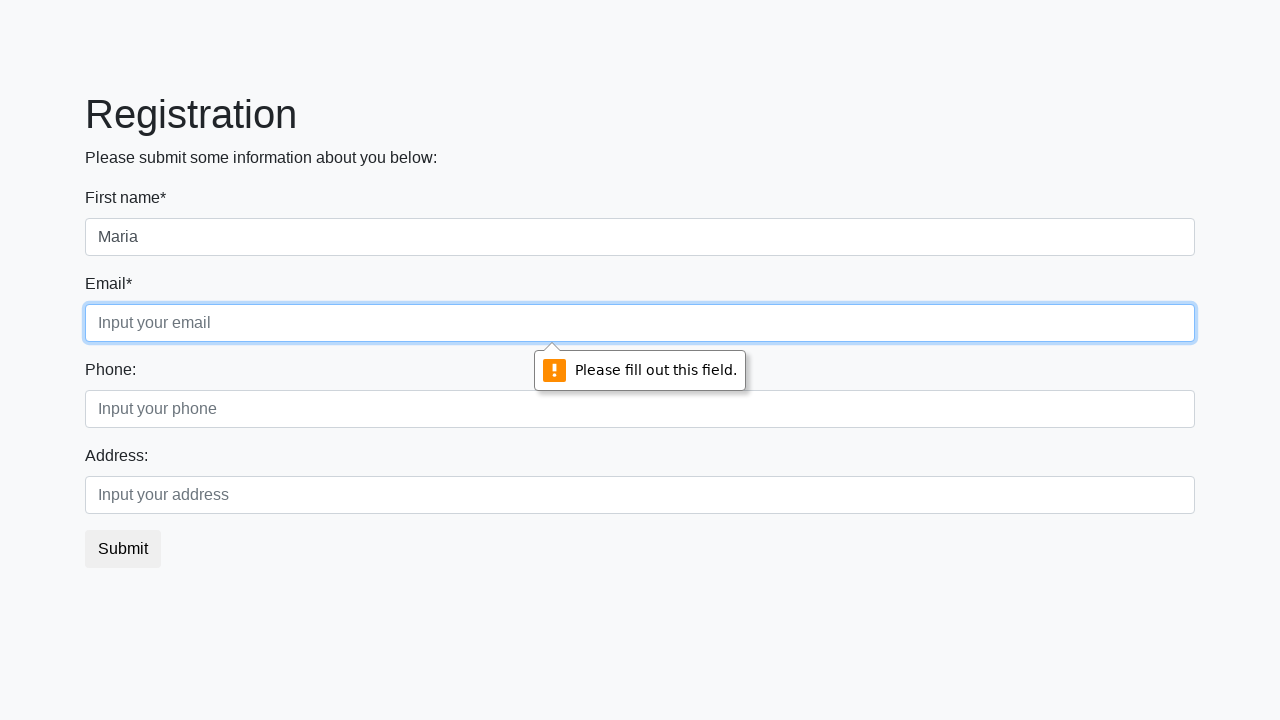